Tests opening a new browser tab by navigating to a page, opening a new tab, navigating to a different URL in the new tab, and verifying two tabs are open.

Starting URL: https://the-internet.herokuapp.com/windows

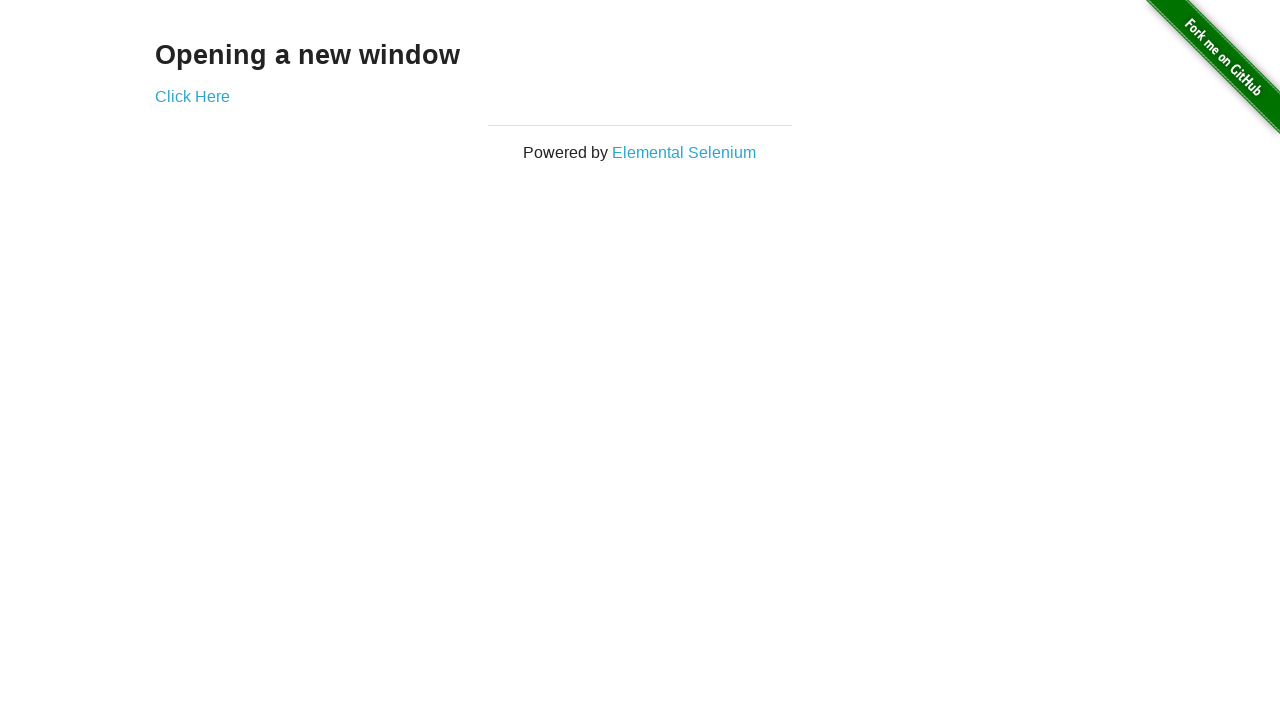

Opened a new browser tab
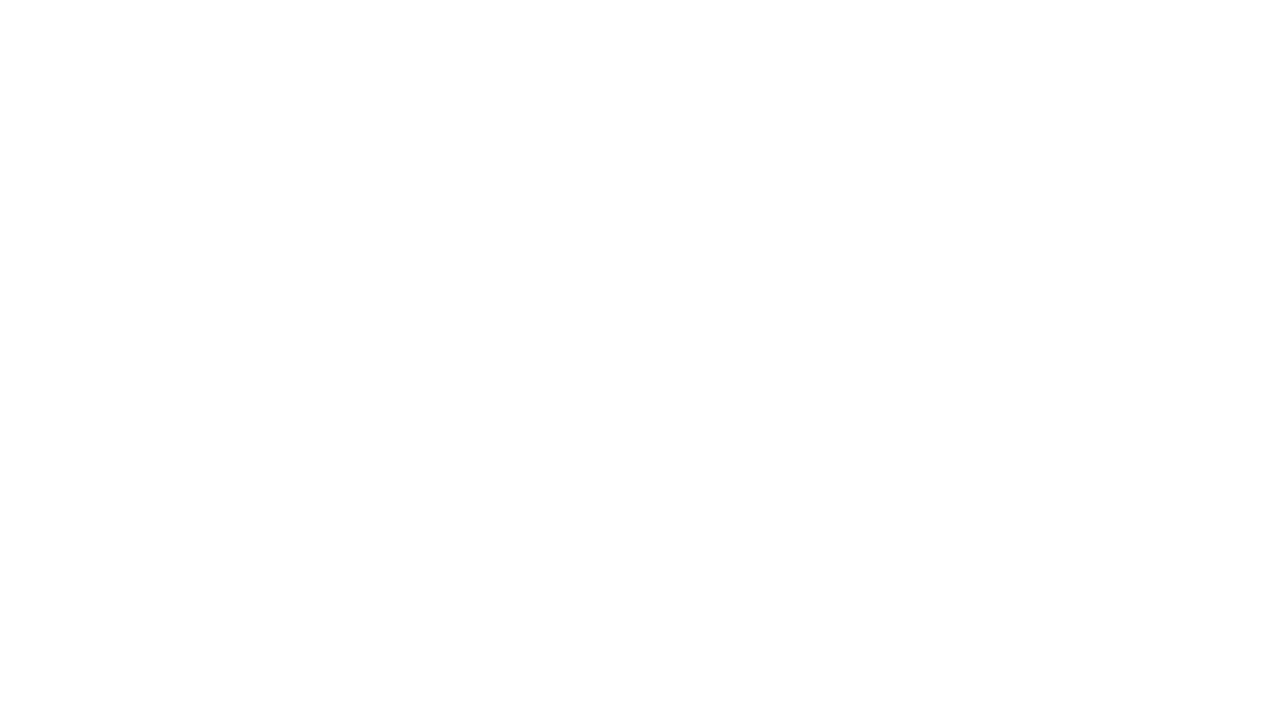

Navigated new tab to https://the-internet.herokuapp.com/typos
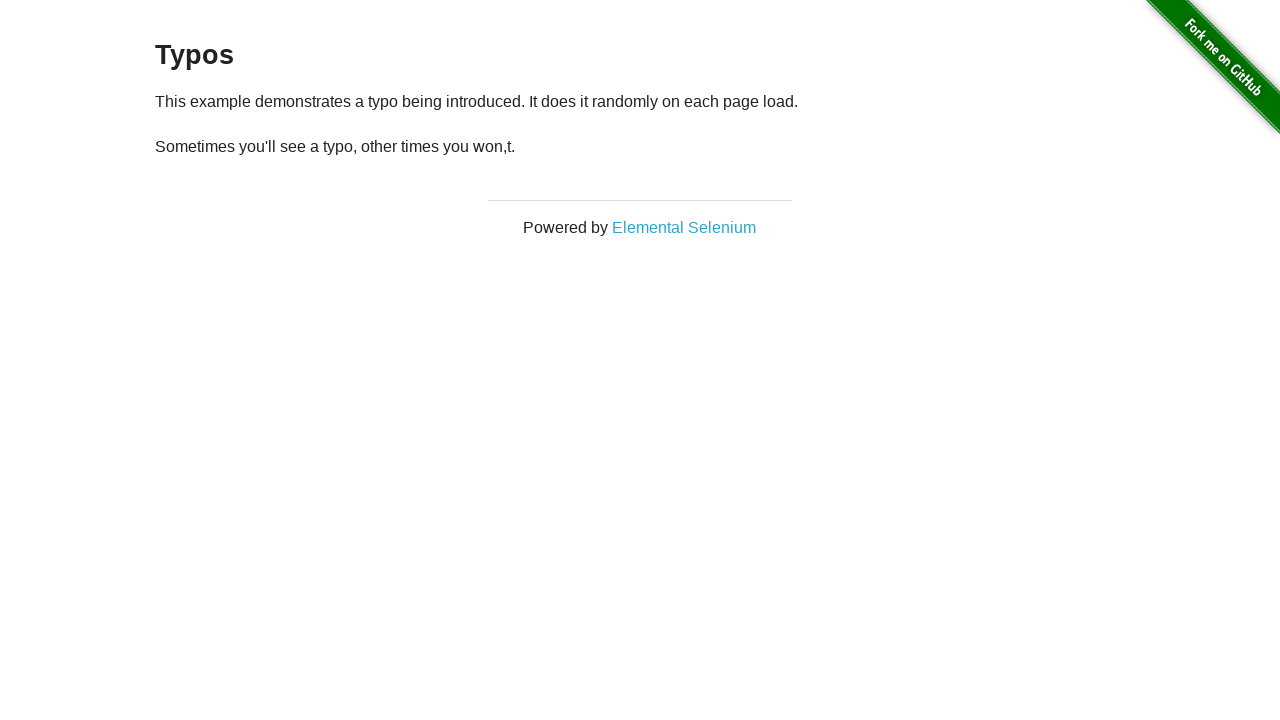

Verified two tabs are open in the browser context
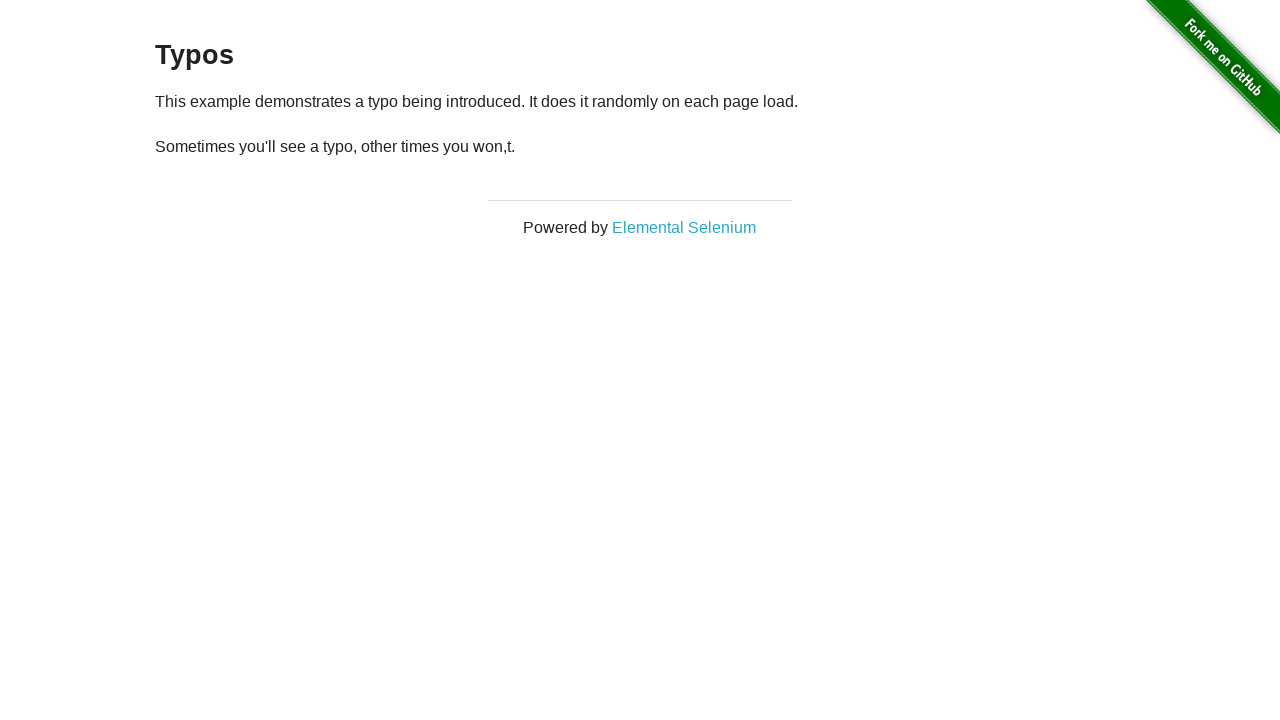

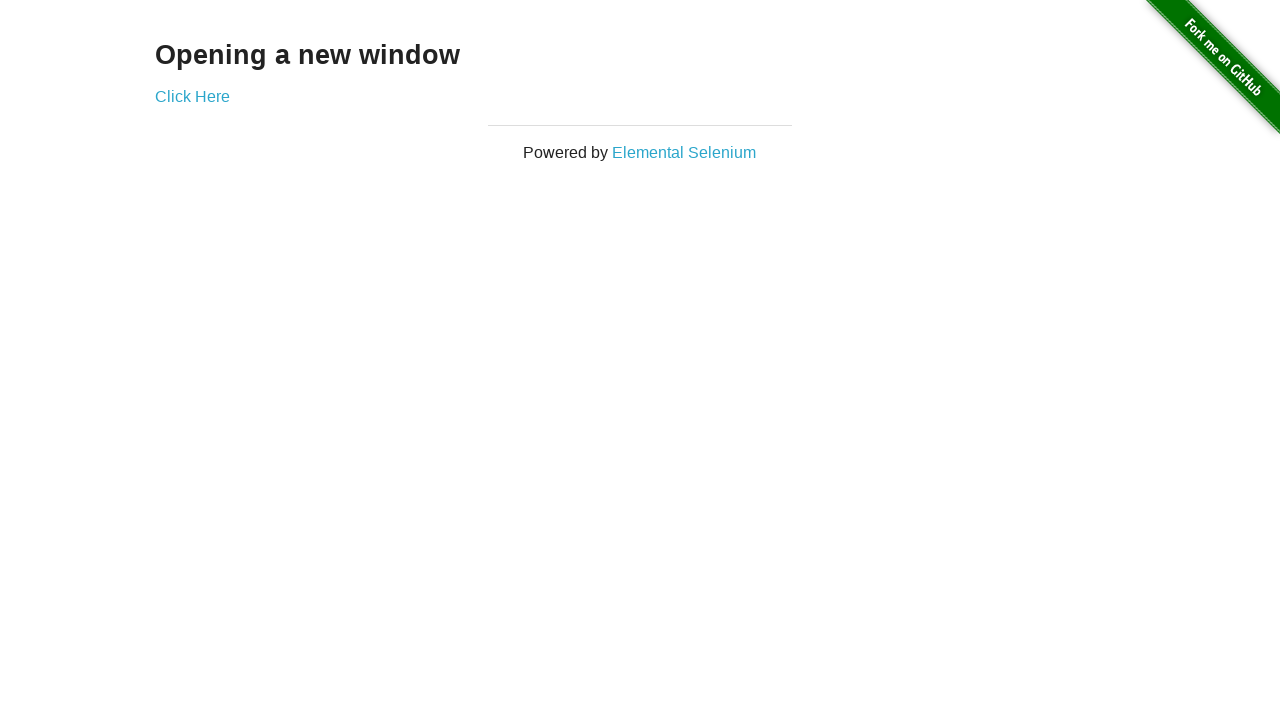